Tests drag and drop functionality on the jQuery UI droppable demo page by dragging an element and dropping it onto a target area

Starting URL: https://jqueryui.com/droppable/

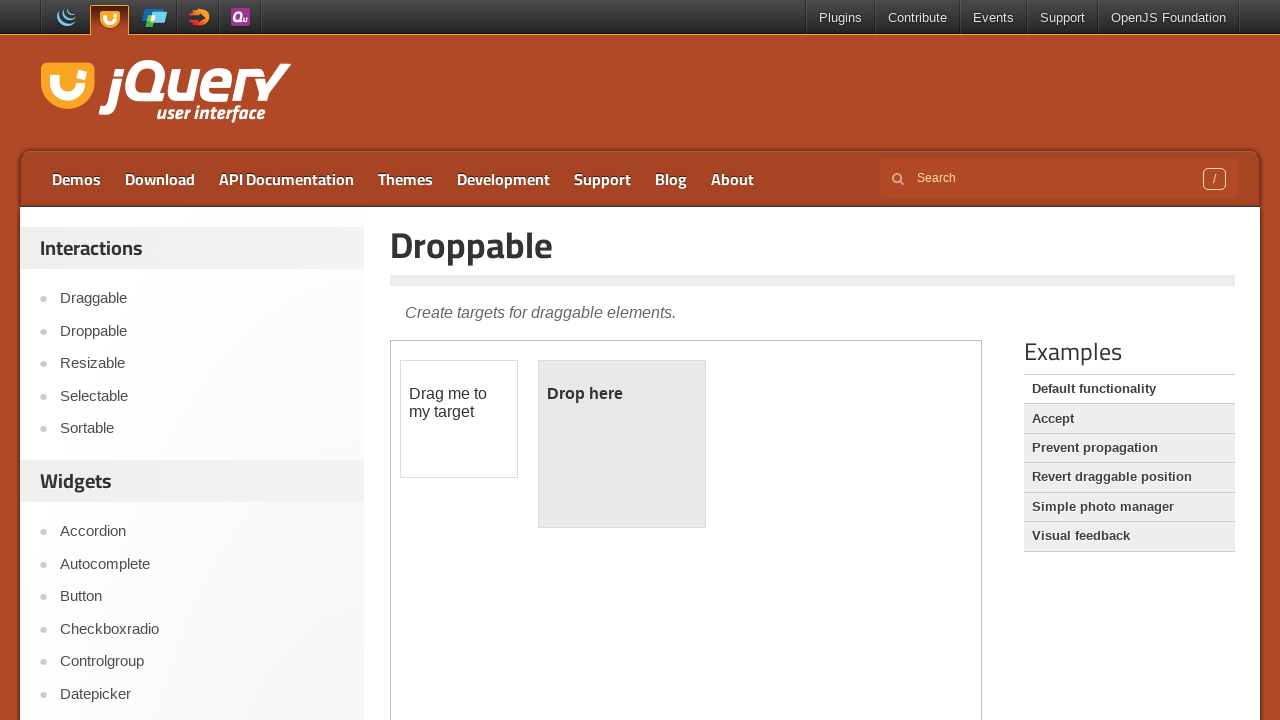

Located the demo iframe
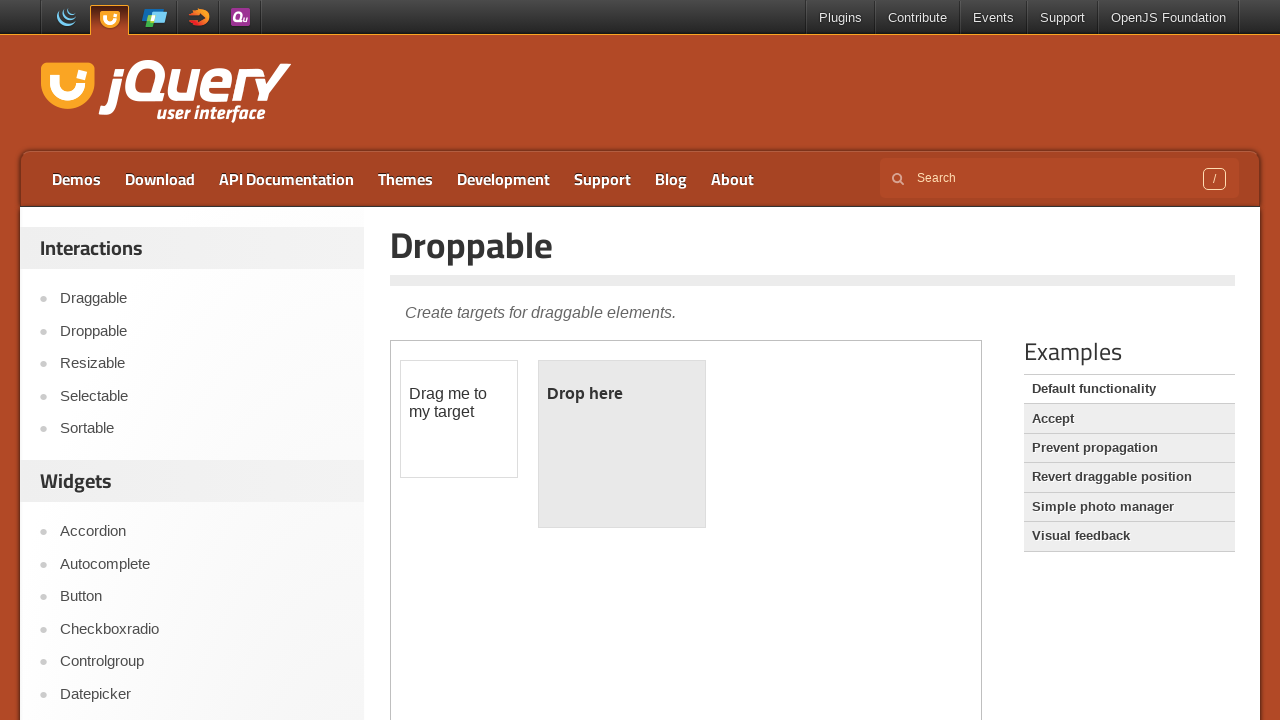

Located the draggable element (#draggable) within iframe
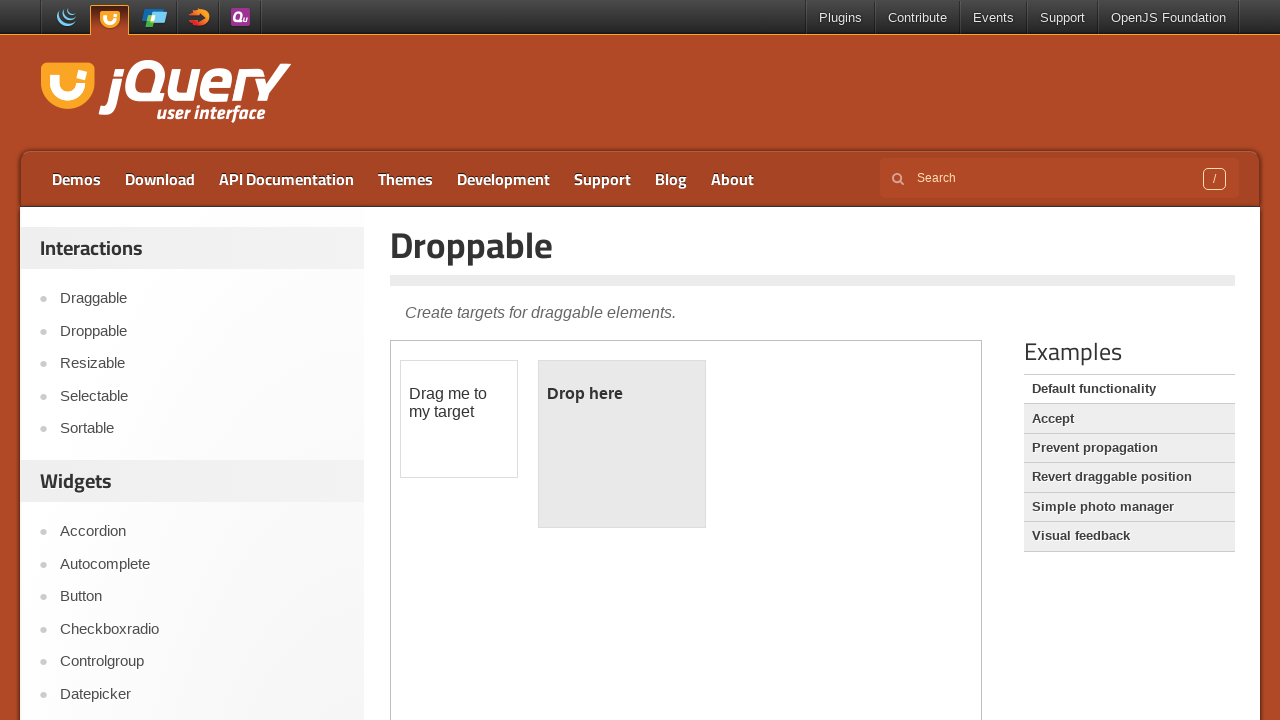

Located the droppable target element (#droppable) within iframe
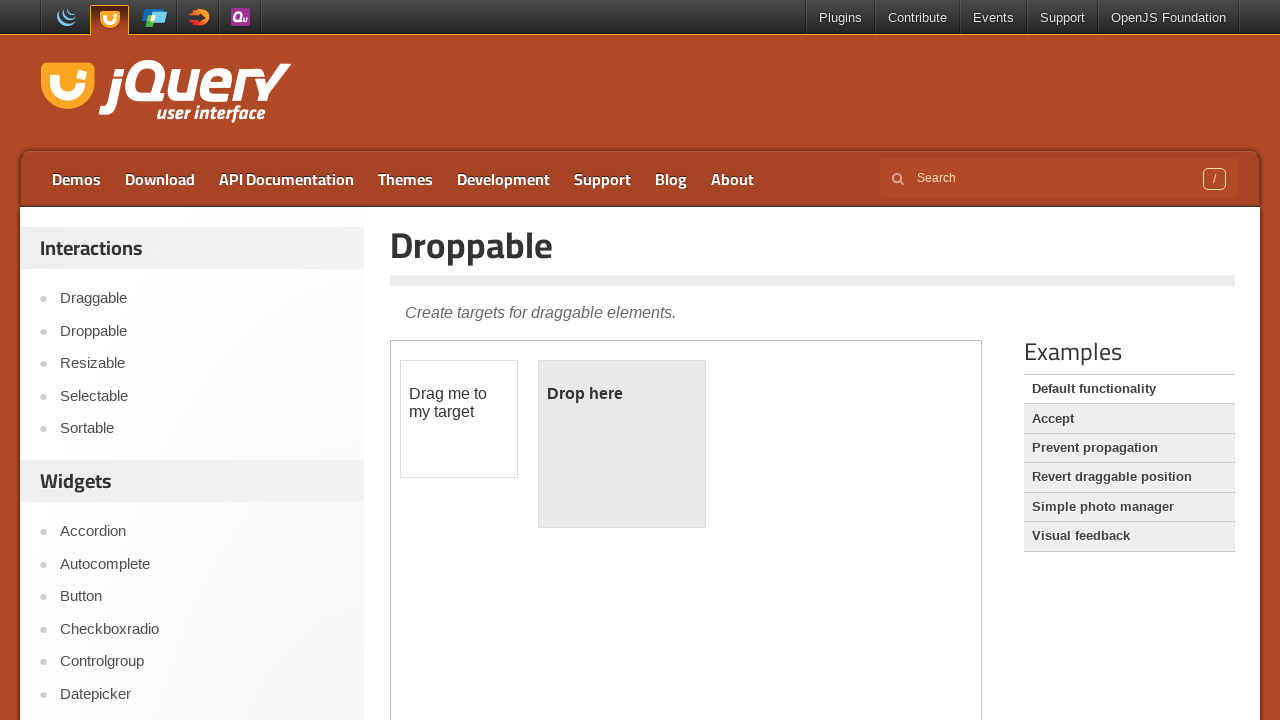

Dragged the draggable element and dropped it onto the droppable target at (622, 444)
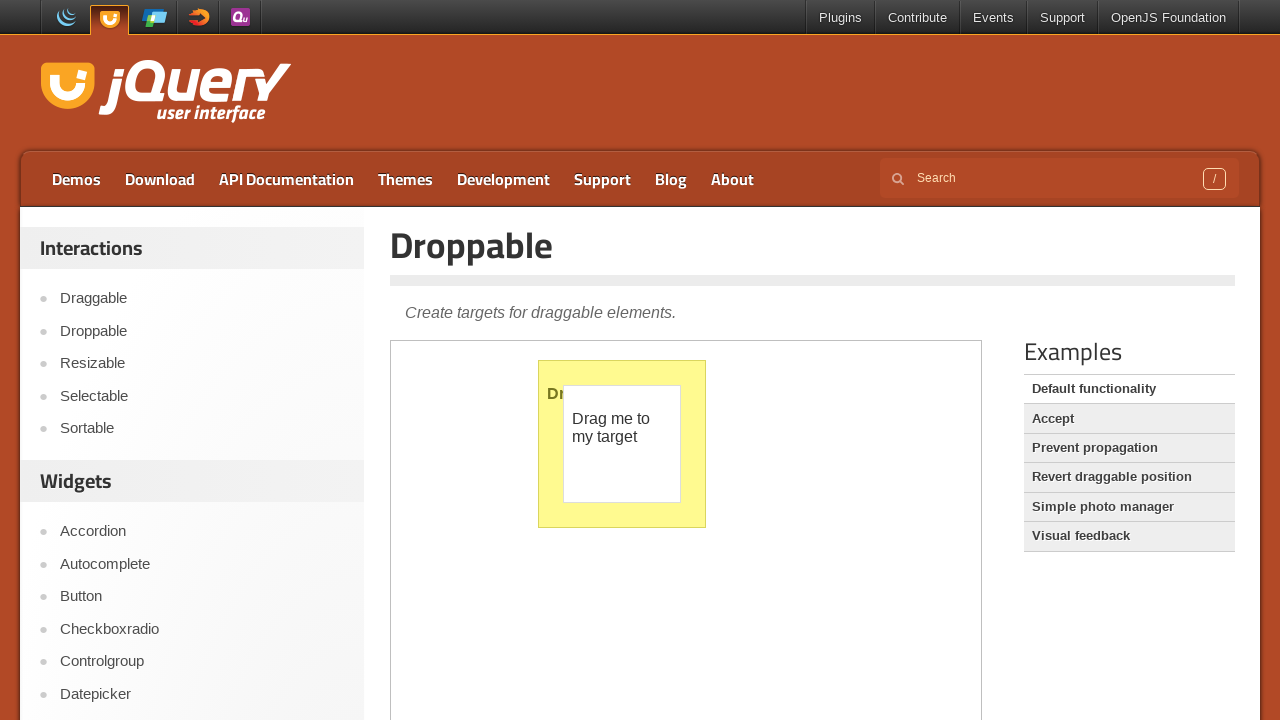

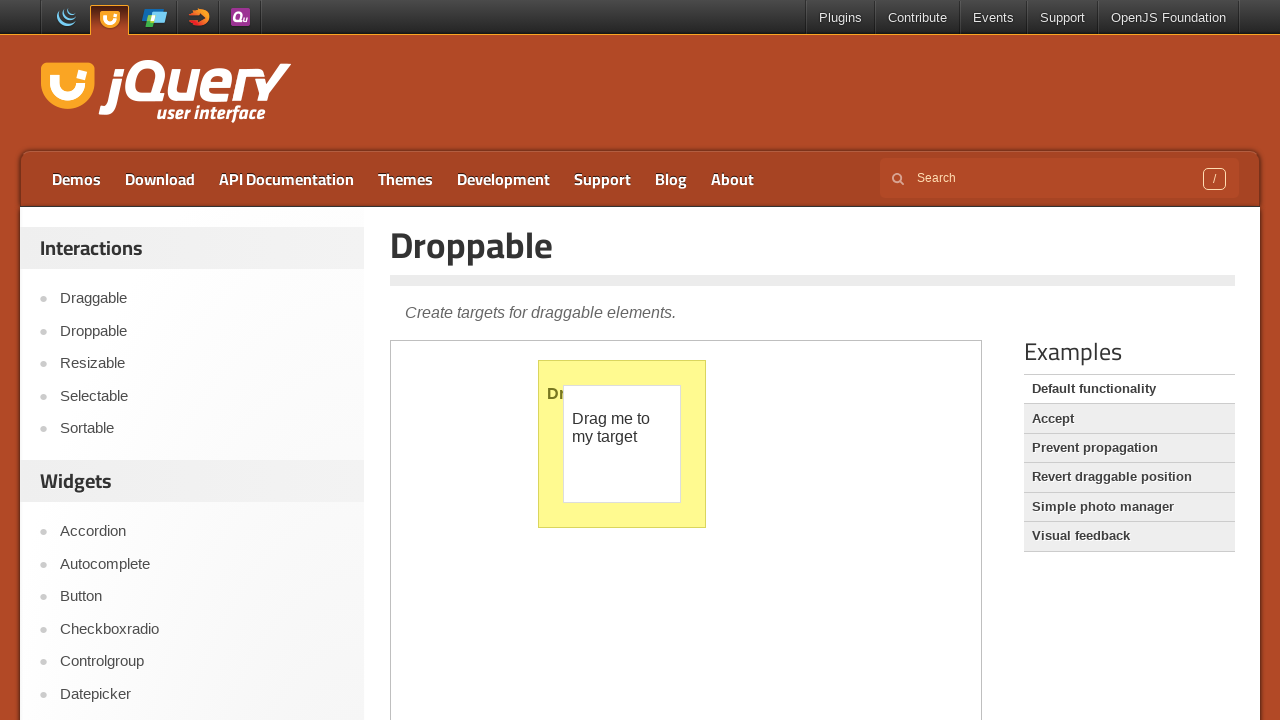